Tests a math quiz page by reading two numbers displayed on the page, calculating their sum, selecting the answer from a dropdown, and submitting the form

Starting URL: https://suninjuly.github.io/selects1.html

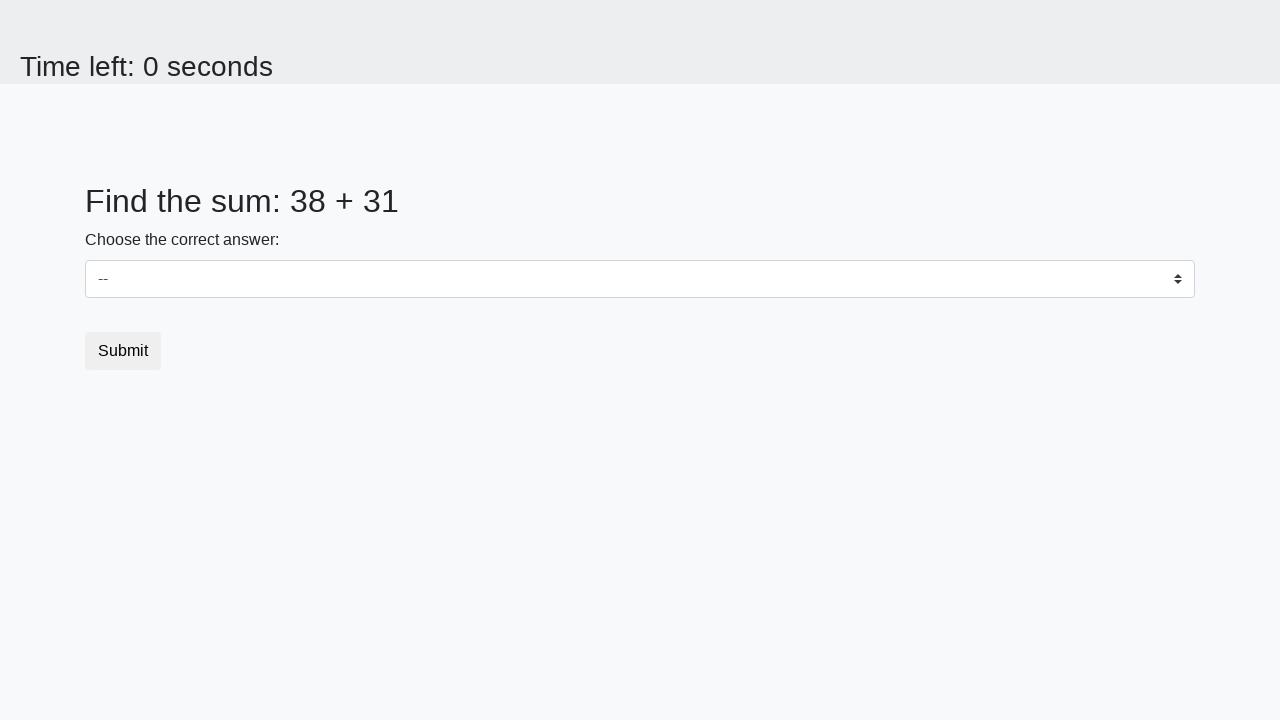

Read first number from #num1 element
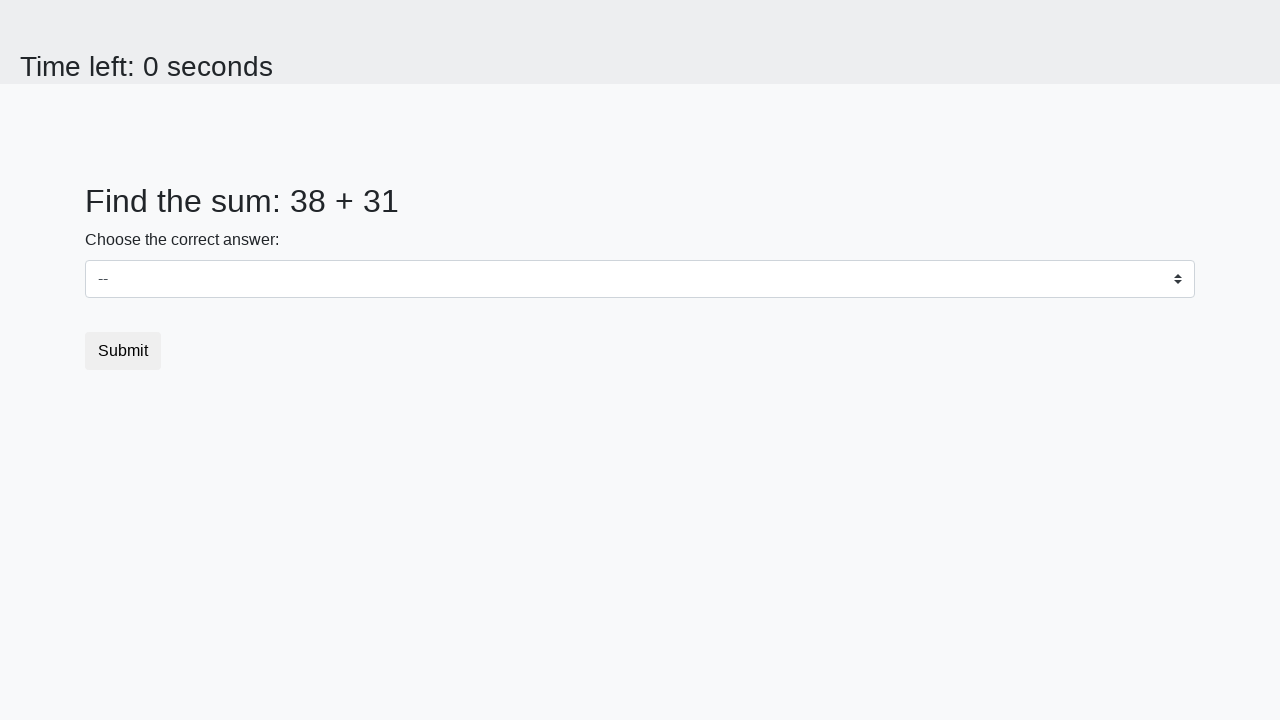

Read second number from #num2 element
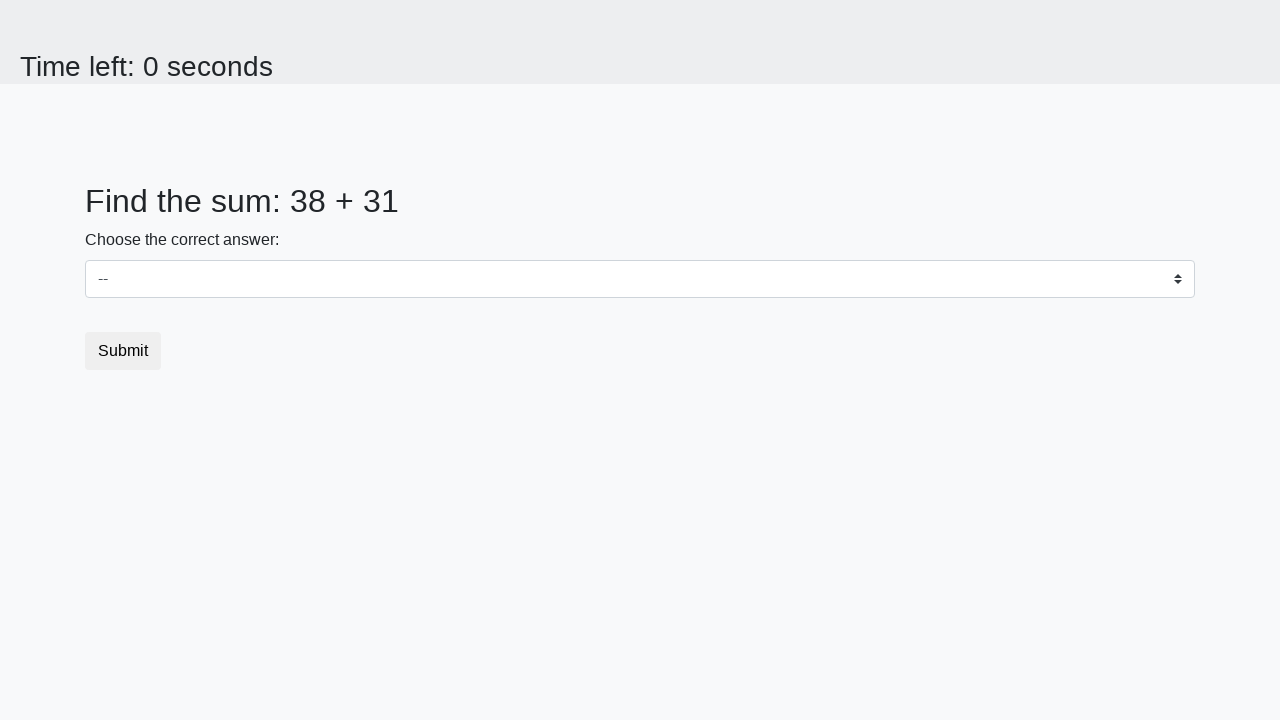

Calculated sum: 38 + 31 = 69
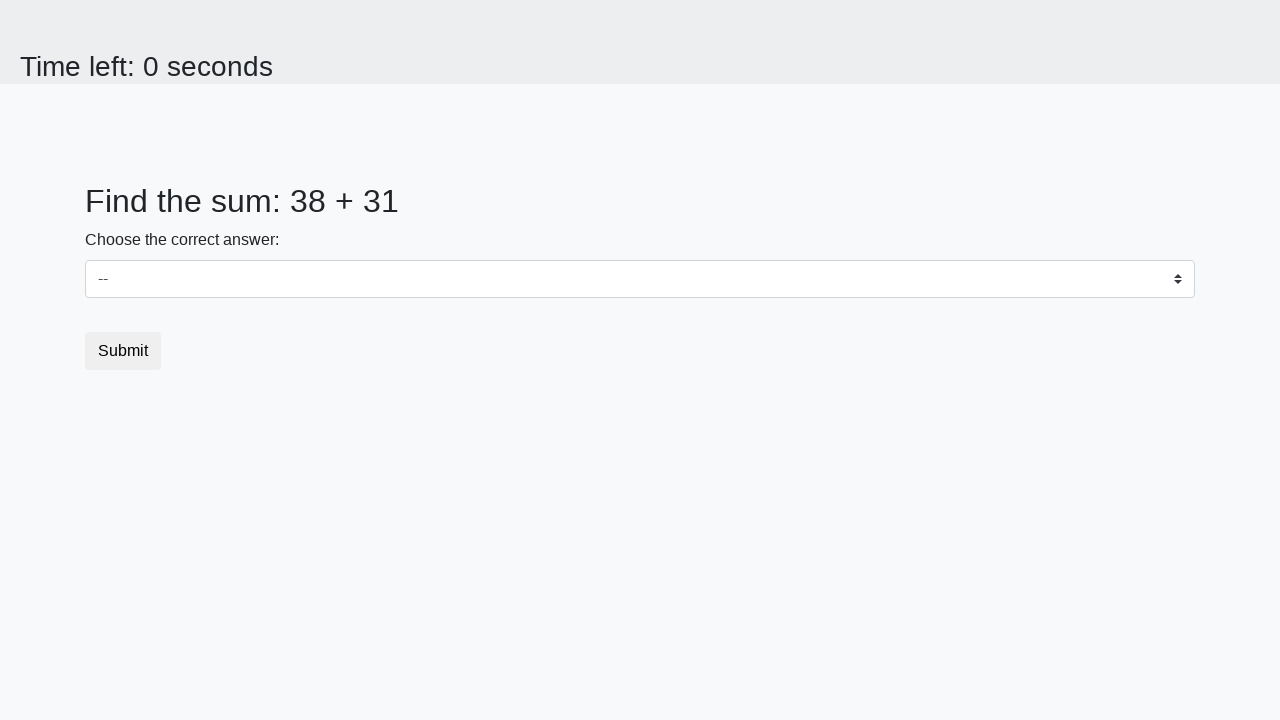

Selected answer '69' from dropdown on #dropdown
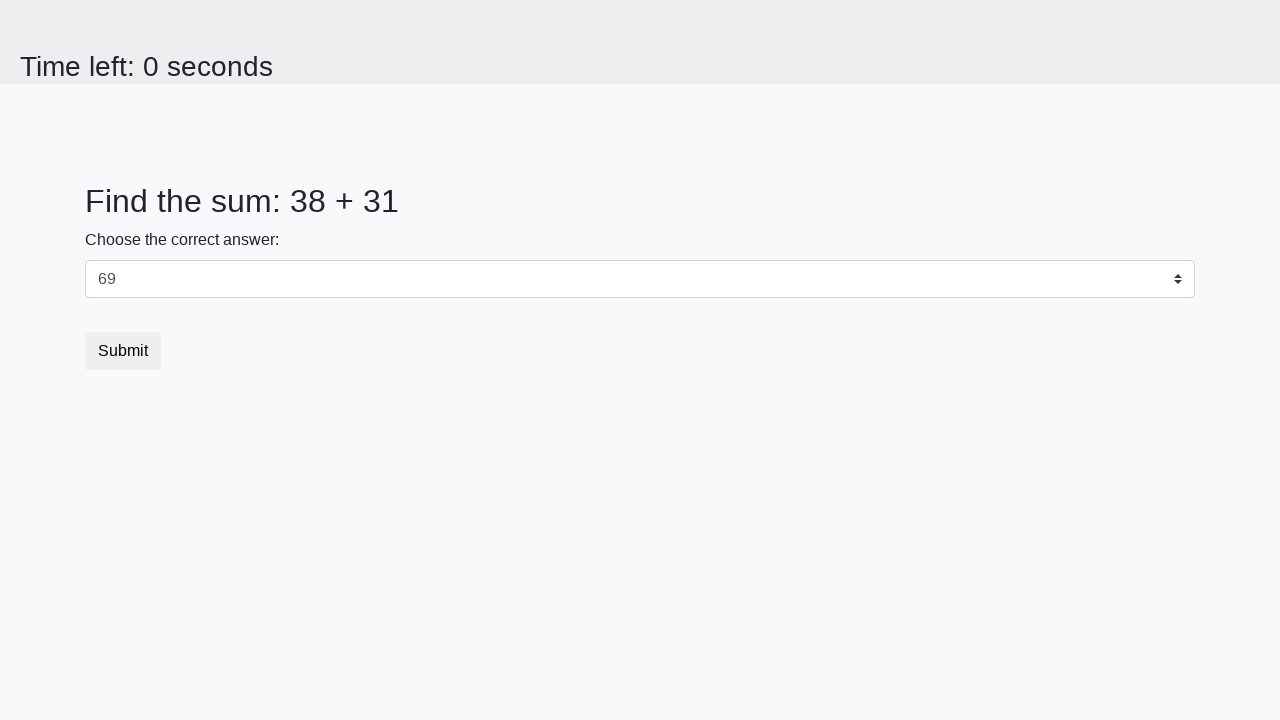

Clicked Submit button to submit the quiz at (123, 351) on button[type='submit']
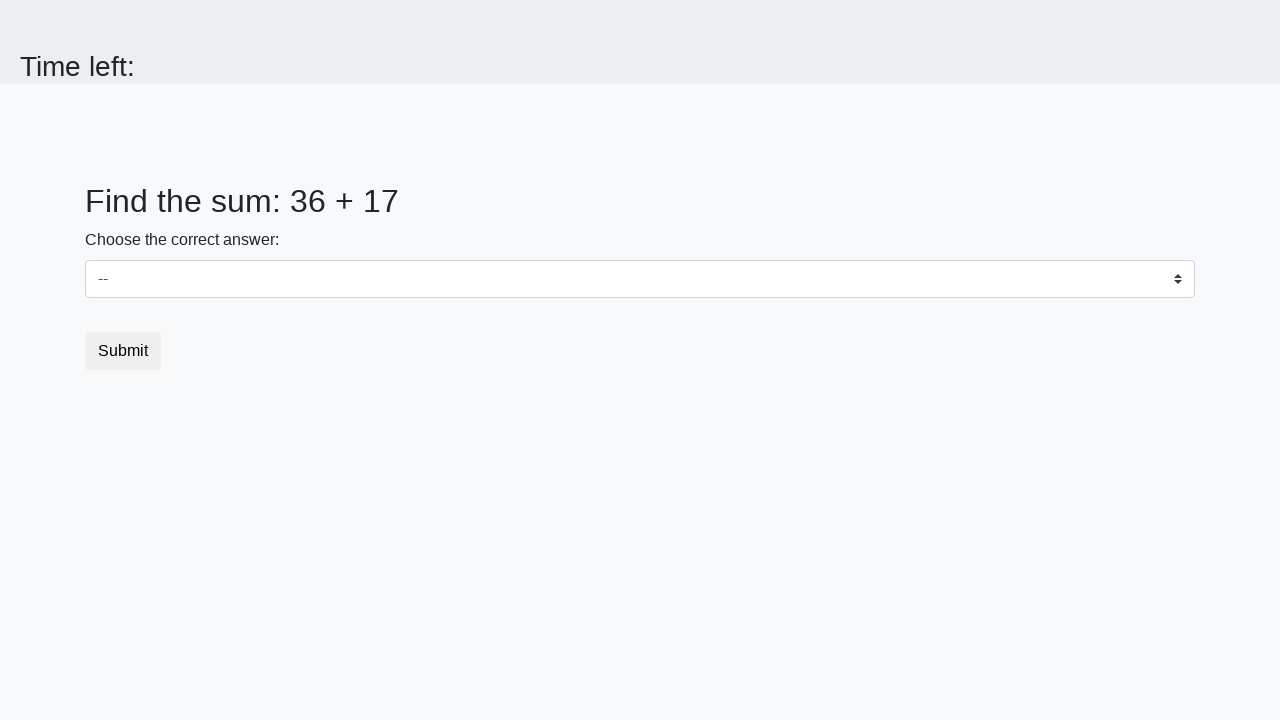

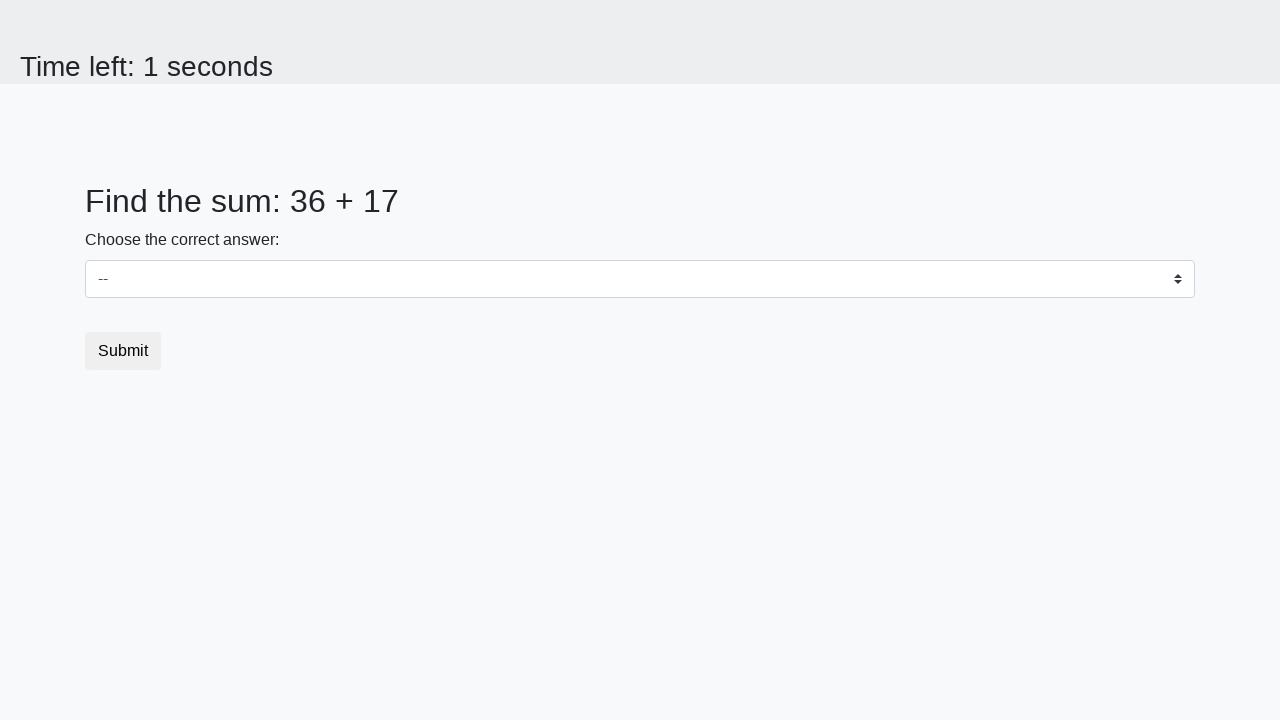